Tests that only filled fields are displayed in the output after form submission

Starting URL: https://demoqa.com/elements

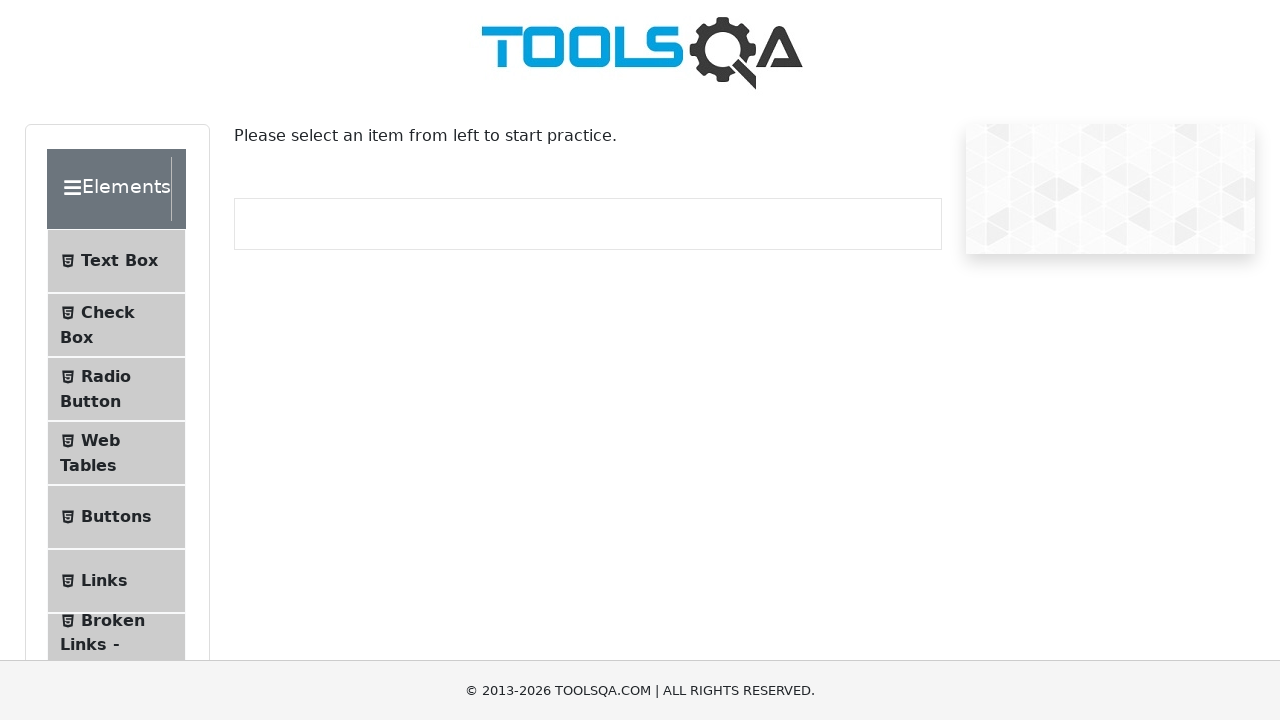

Clicked on the Text Box menu item at (116, 261) on #item-0
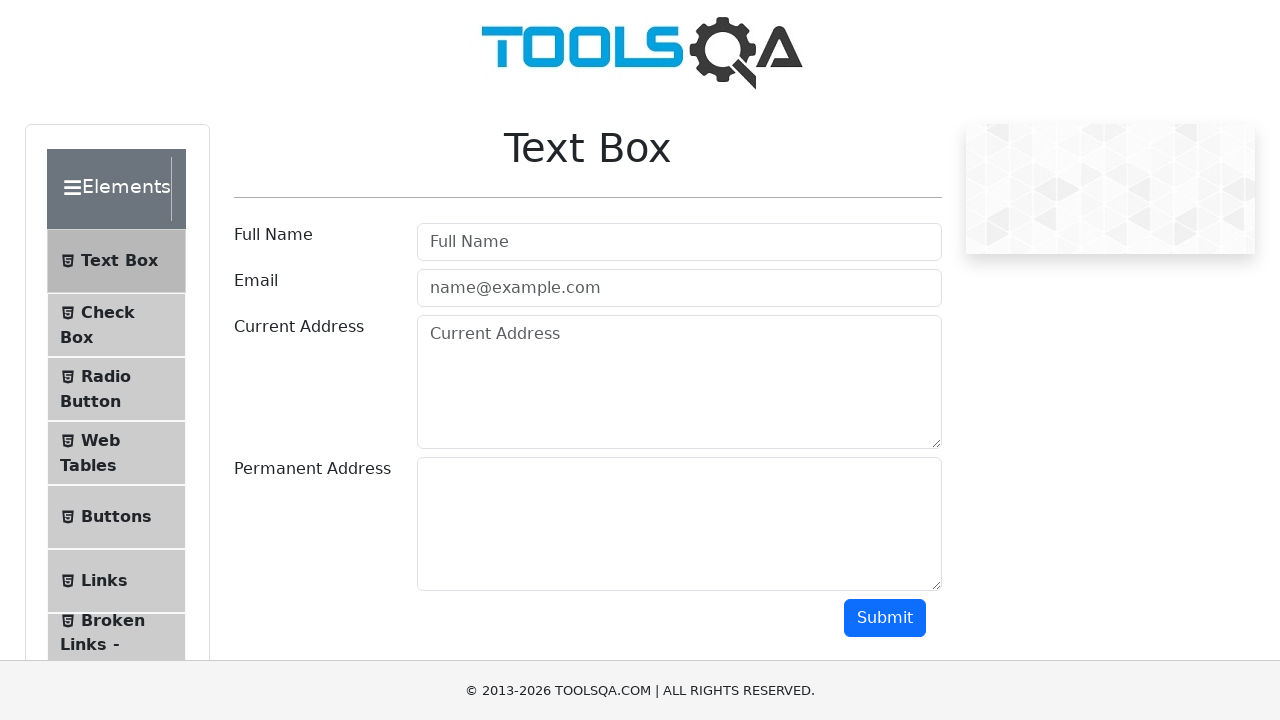

Filled current address field with 'test address' on #currentAddress
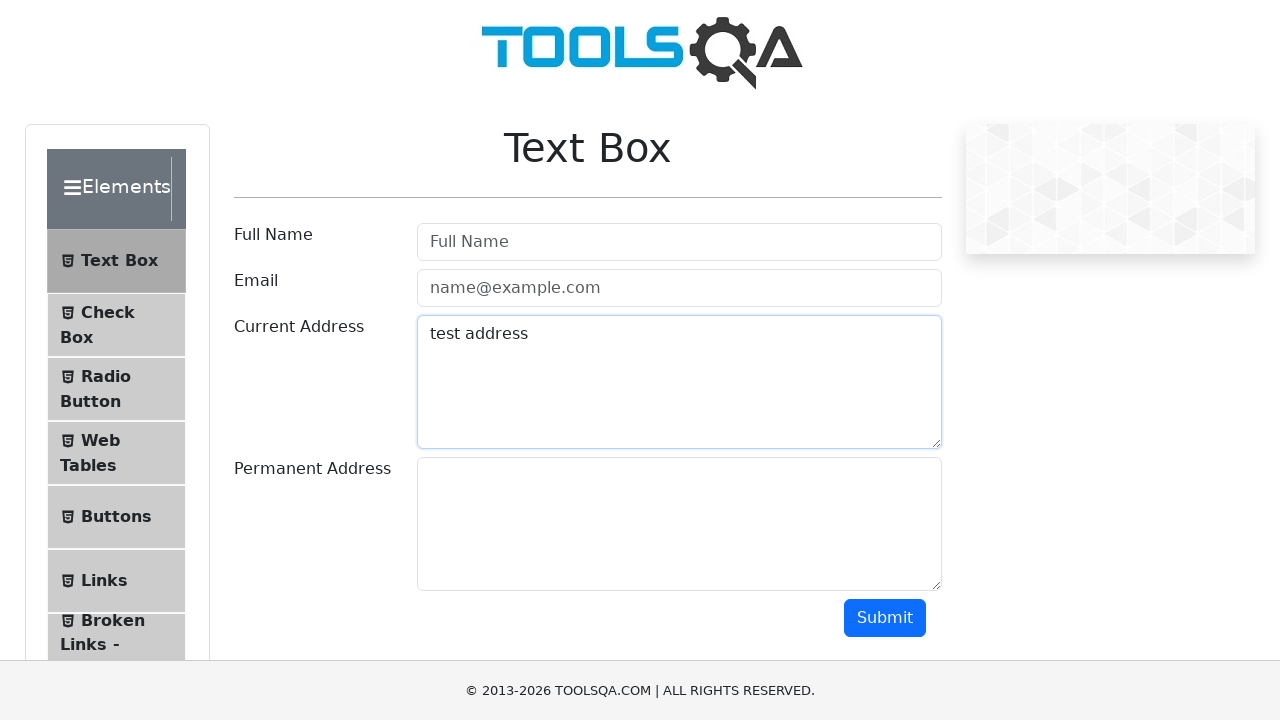

Filled permanent address field with 'test address that is permanent' on #permanentAddress
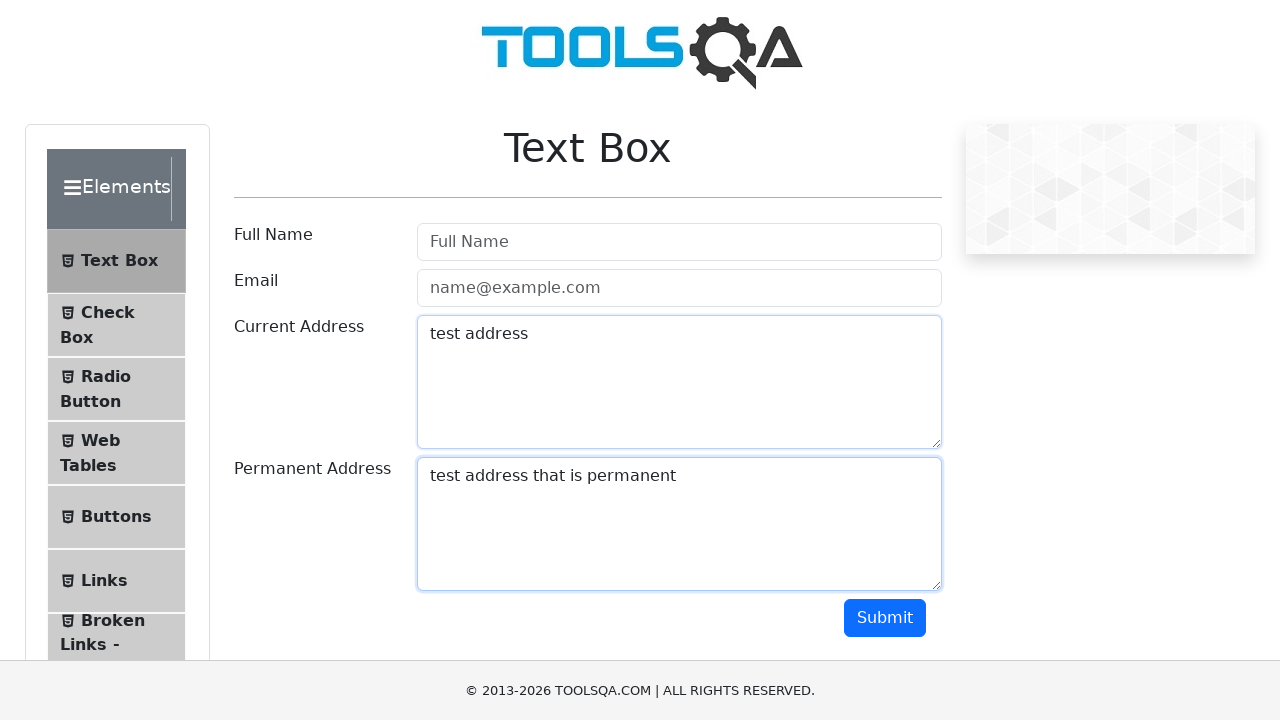

Clicked submit button to submit the form at (885, 618) on #submit
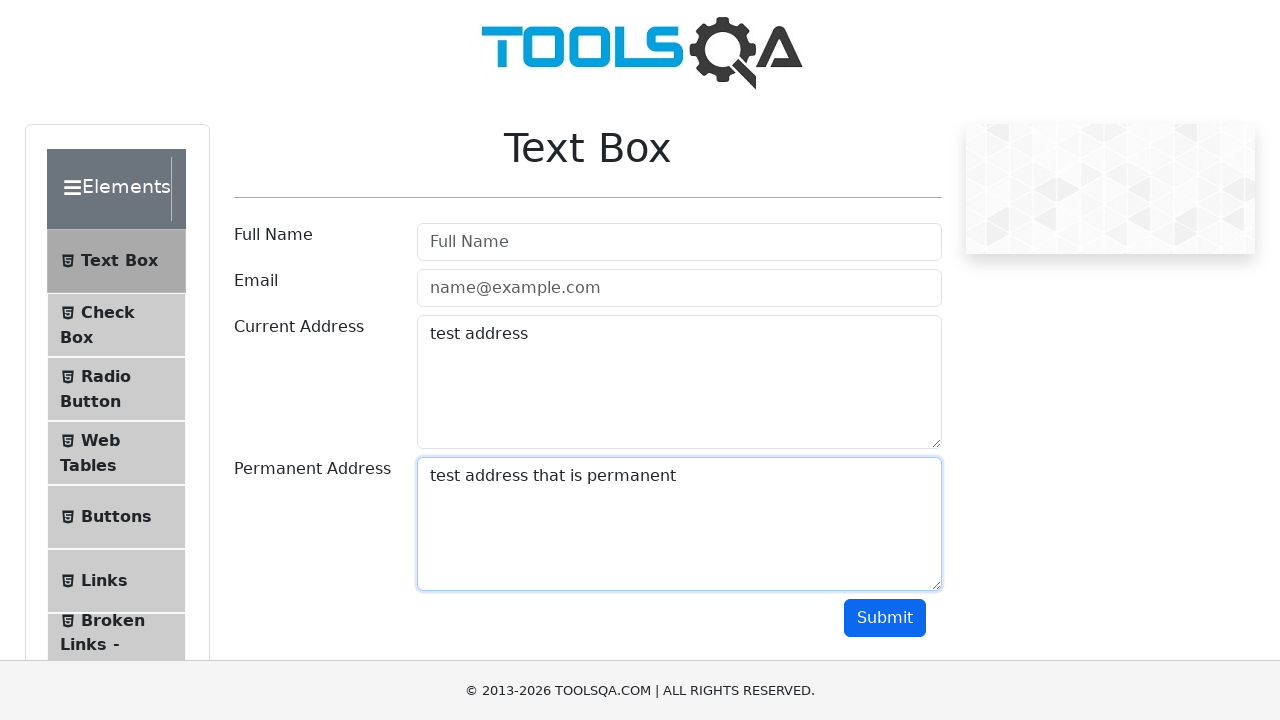

Waited 1000ms for form output to appear
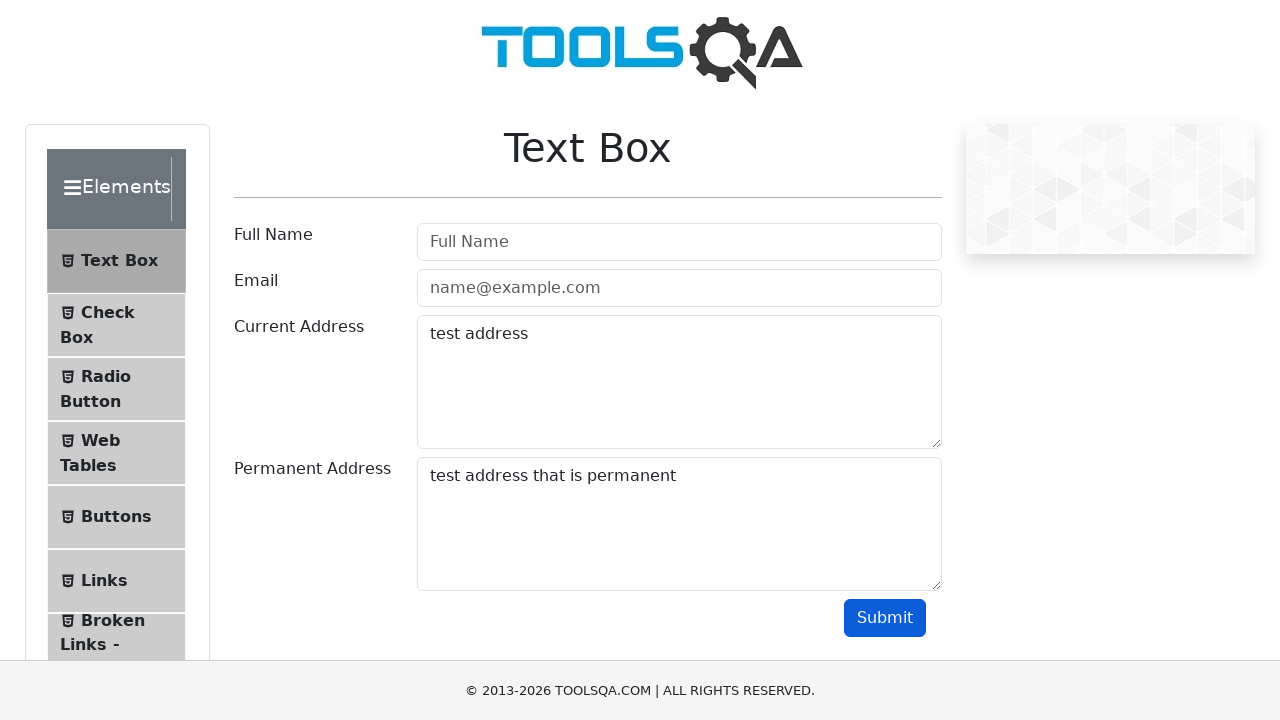

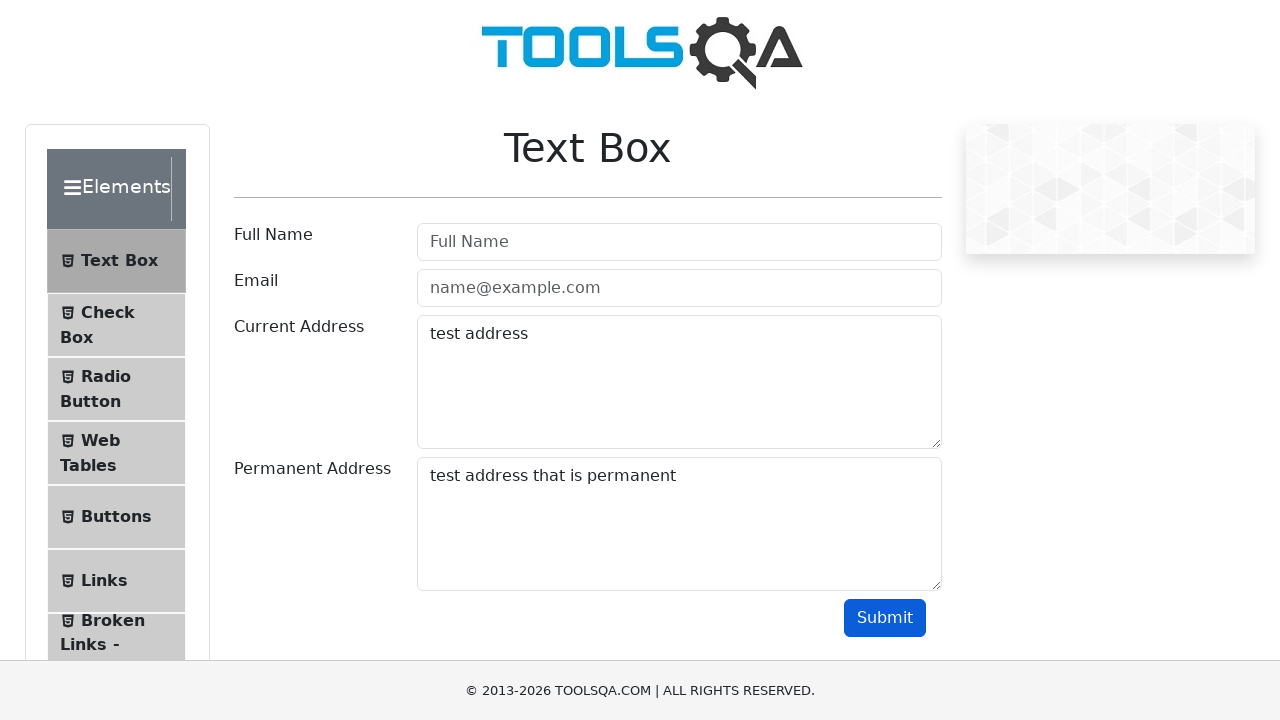